Tests invalid login scenario by entering incorrect credentials and attempting to login, verifying the page remains on the login screen

Starting URL: https://opensource-demo.orangehrmlive.com/

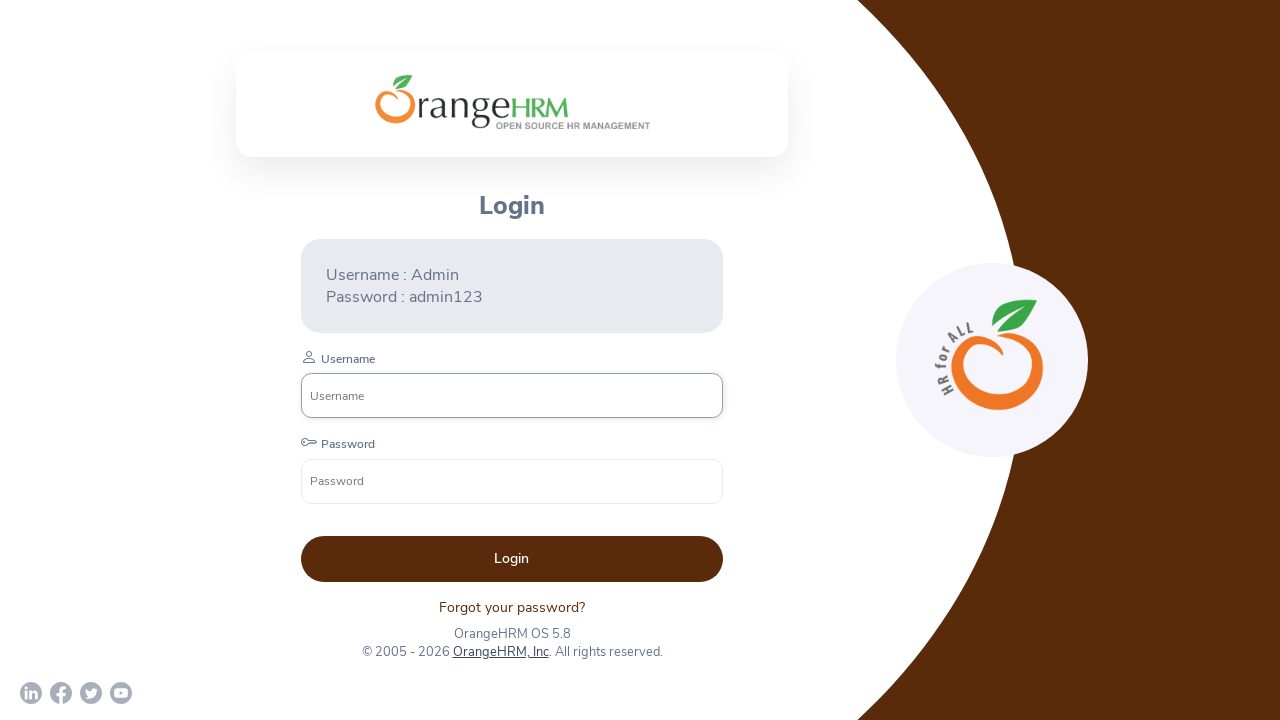

Filled username field with invalid username 'Admin1' on input[name='username']
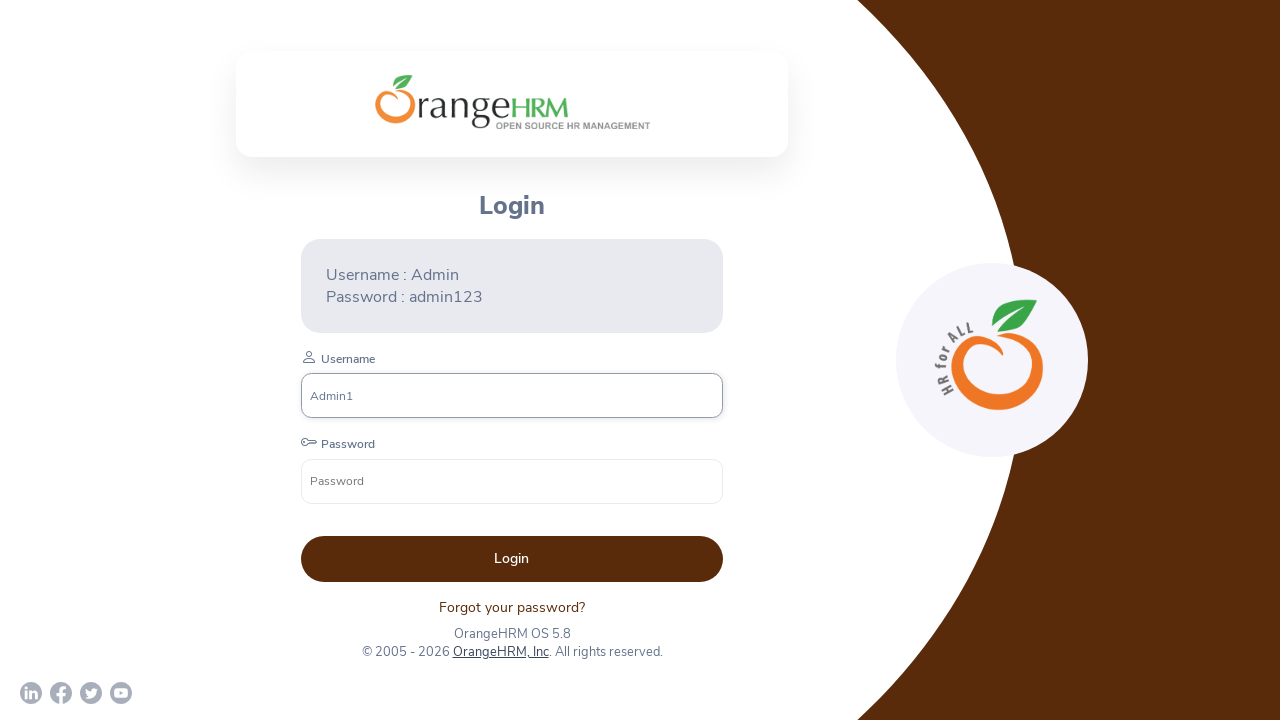

Filled password field with invalid password 'admin1234' on input[name='password']
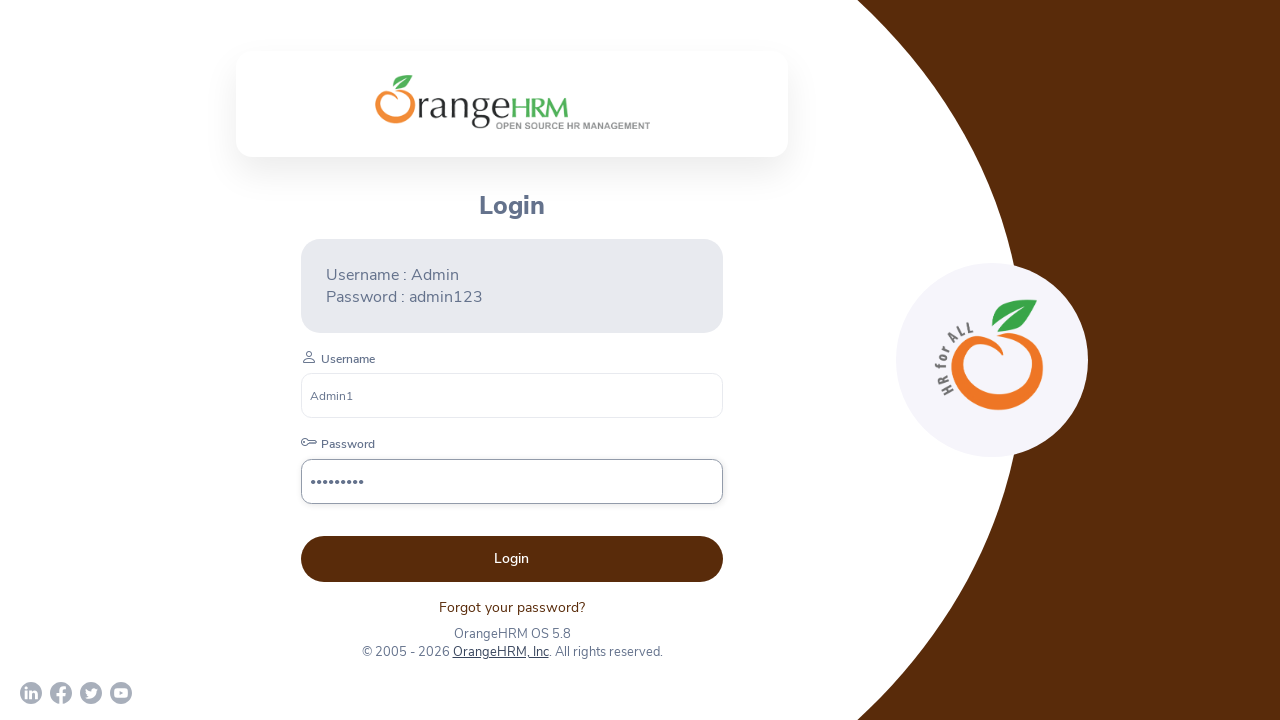

Clicked login button to attempt authentication at (512, 559) on xpath=//button[@type='submit']
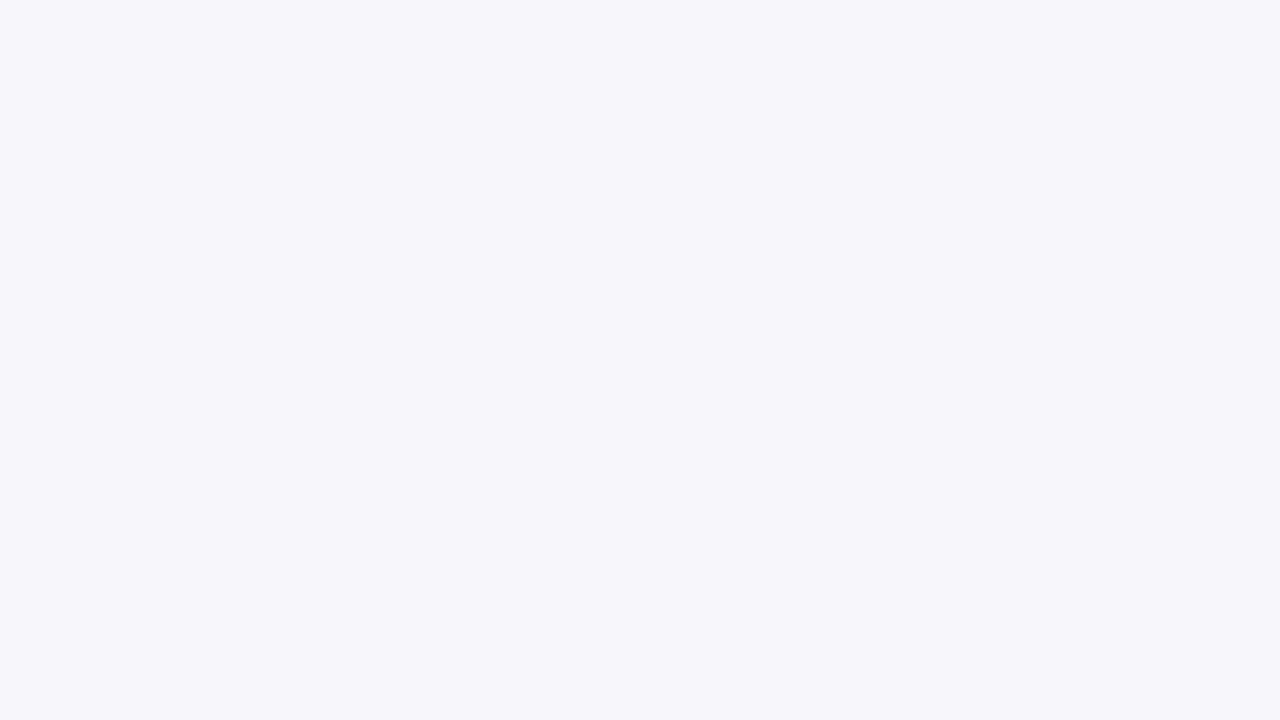

Waited 2 seconds for error message to appear
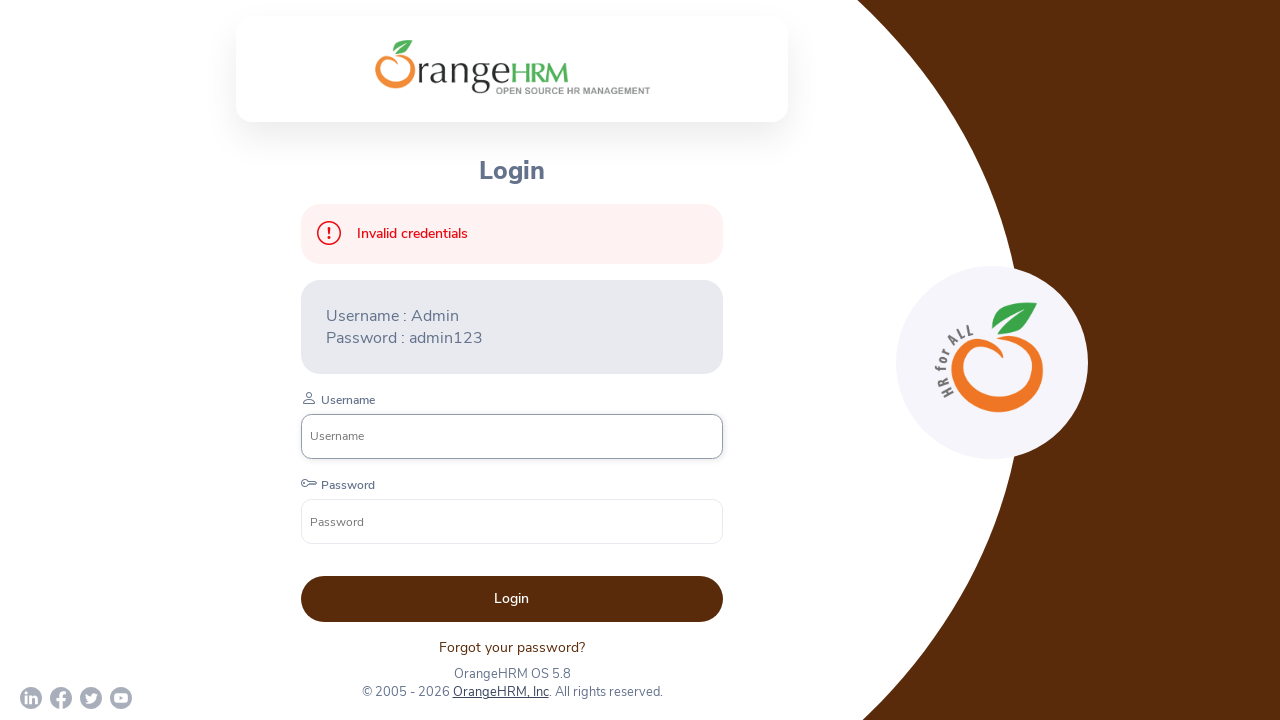

Verified login form is still present - invalid credentials rejected and user remains on login page
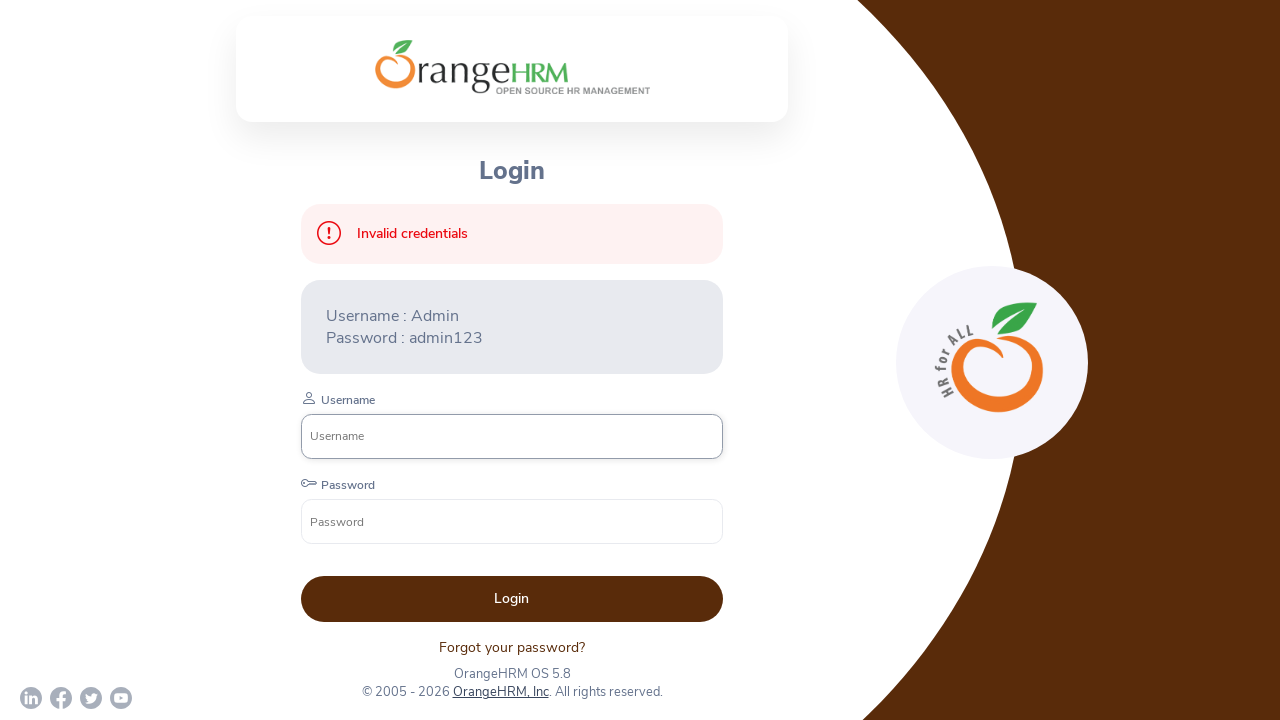

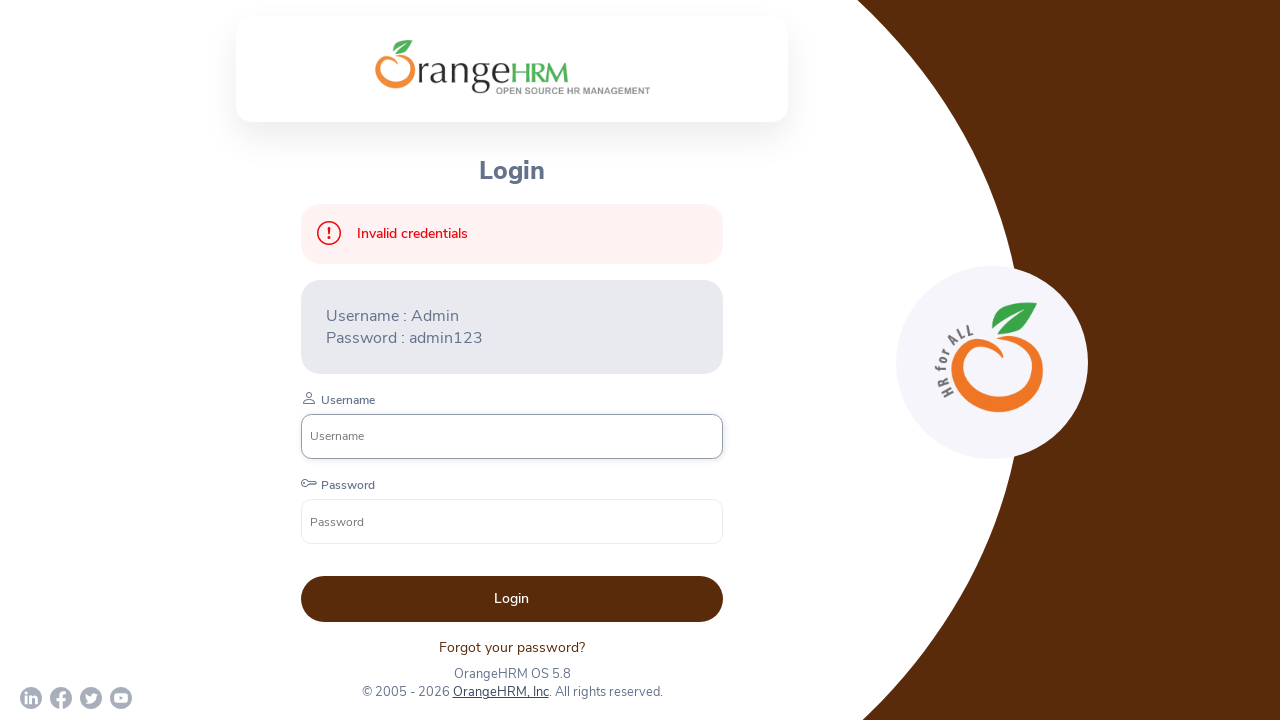